Tests clearing the complete state of all items by checking and then unchecking the toggle all

Starting URL: https://demo.playwright.dev/todomvc

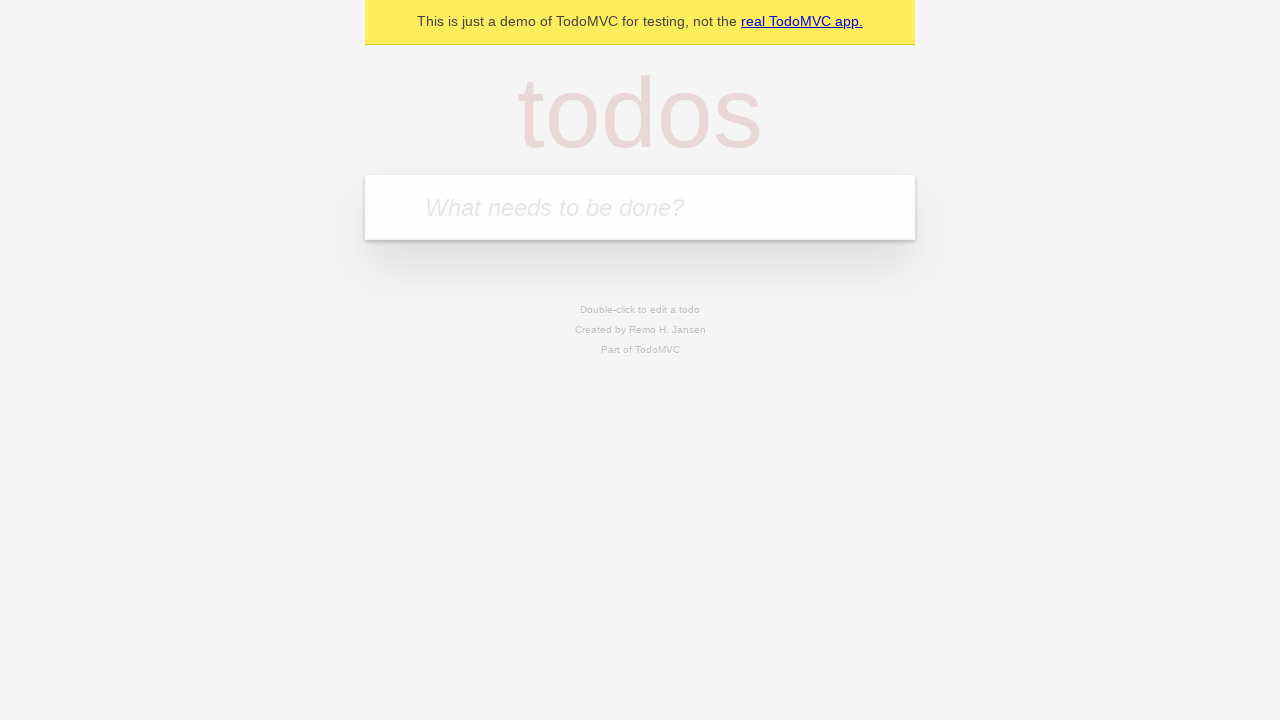

Filled todo input with 'buy some cheese' on internal:attr=[placeholder="What needs to be done?"i]
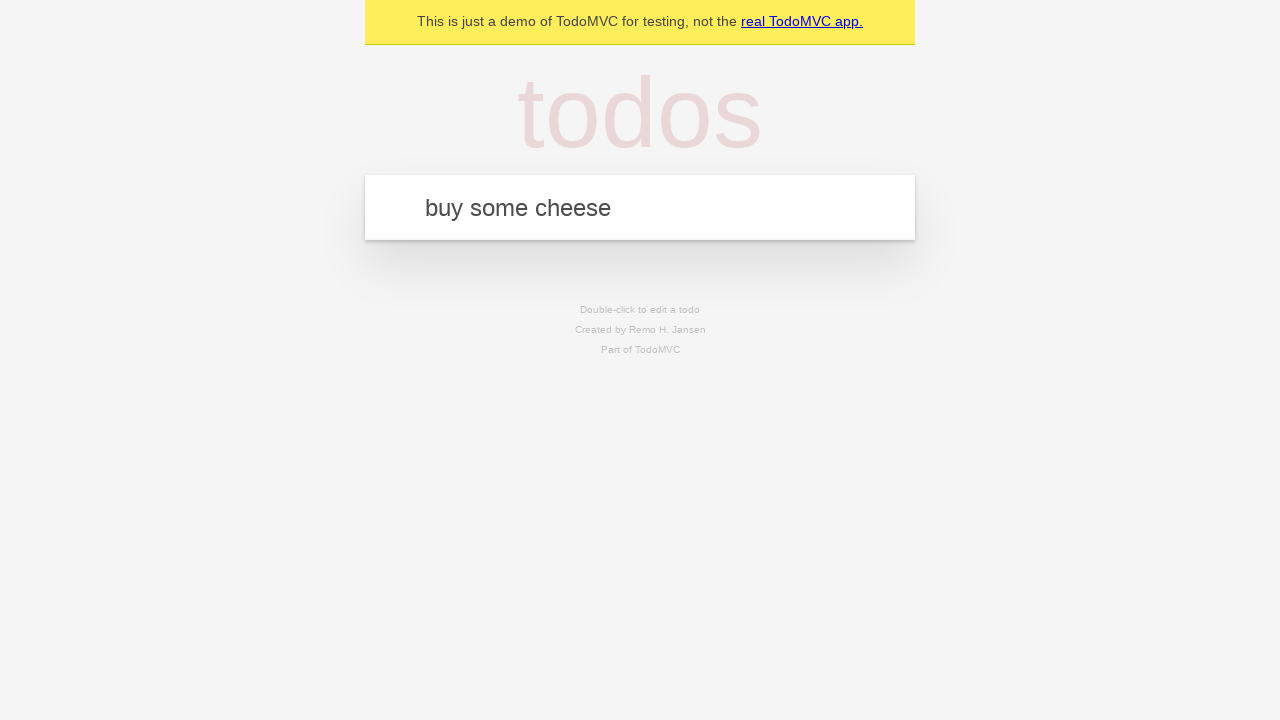

Pressed Enter to add todo 'buy some cheese' on internal:attr=[placeholder="What needs to be done?"i]
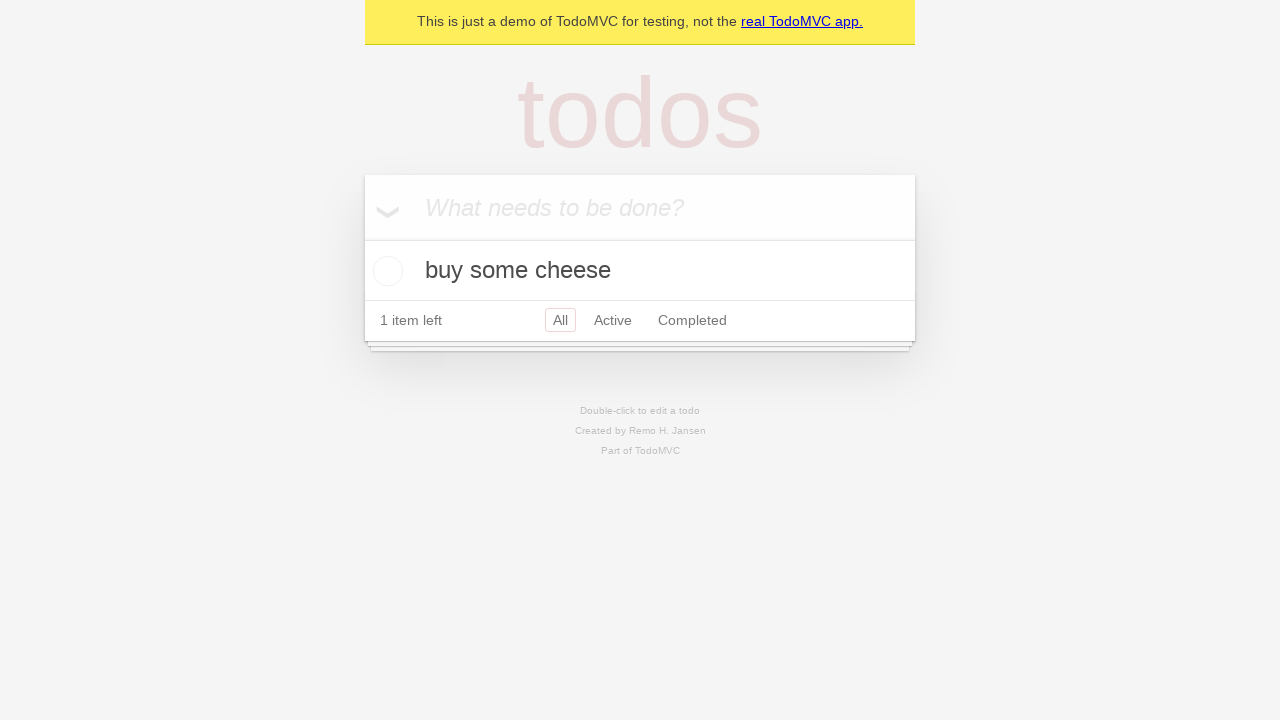

Filled todo input with 'feed the cat' on internal:attr=[placeholder="What needs to be done?"i]
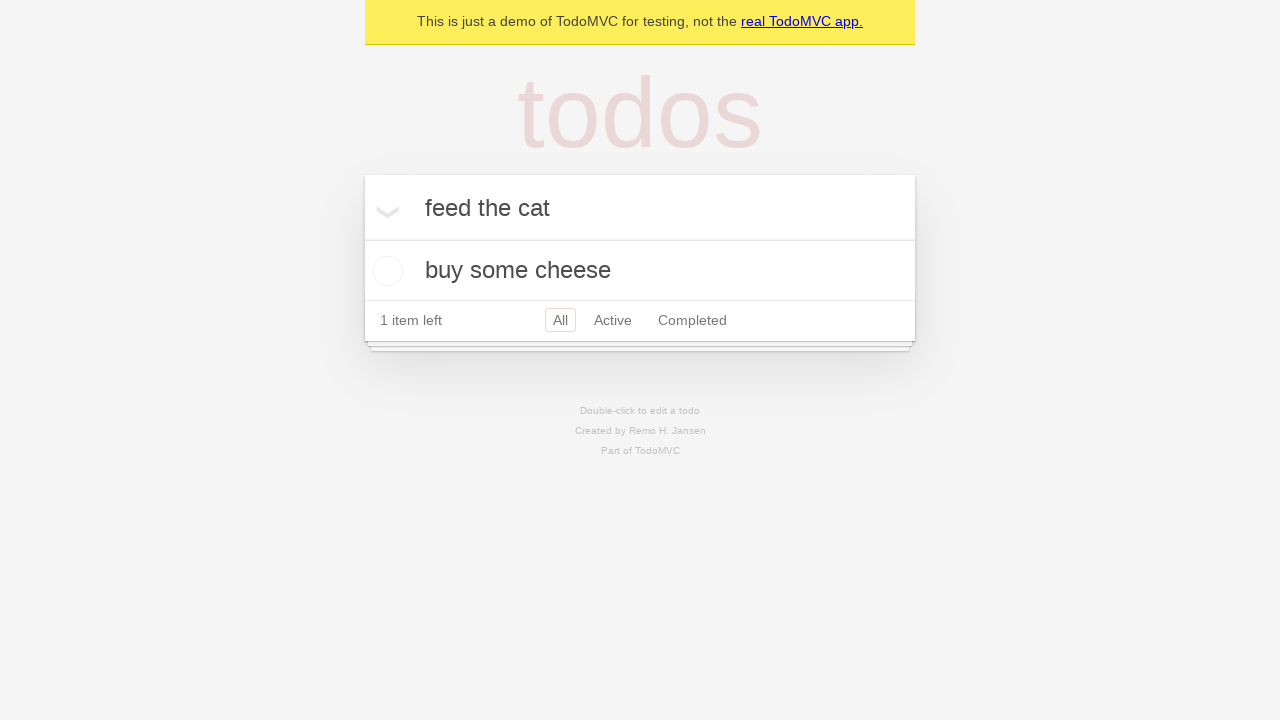

Pressed Enter to add todo 'feed the cat' on internal:attr=[placeholder="What needs to be done?"i]
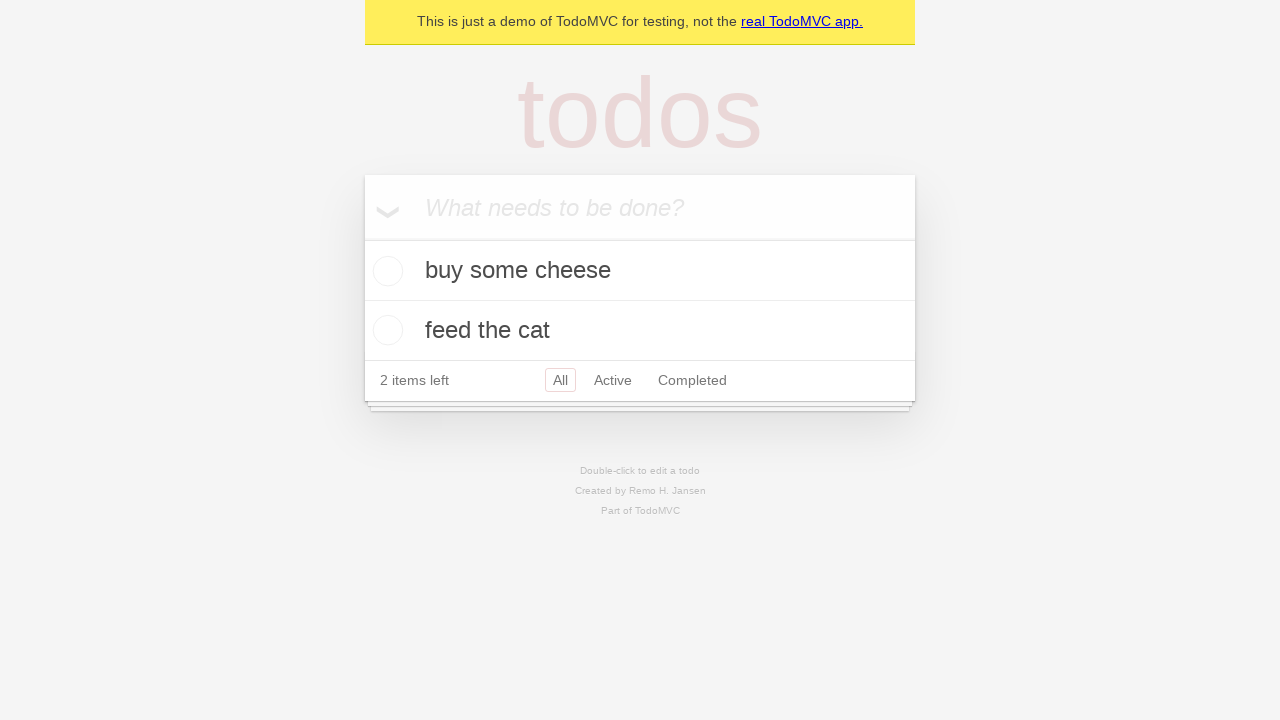

Filled todo input with 'book a doctors appointment' on internal:attr=[placeholder="What needs to be done?"i]
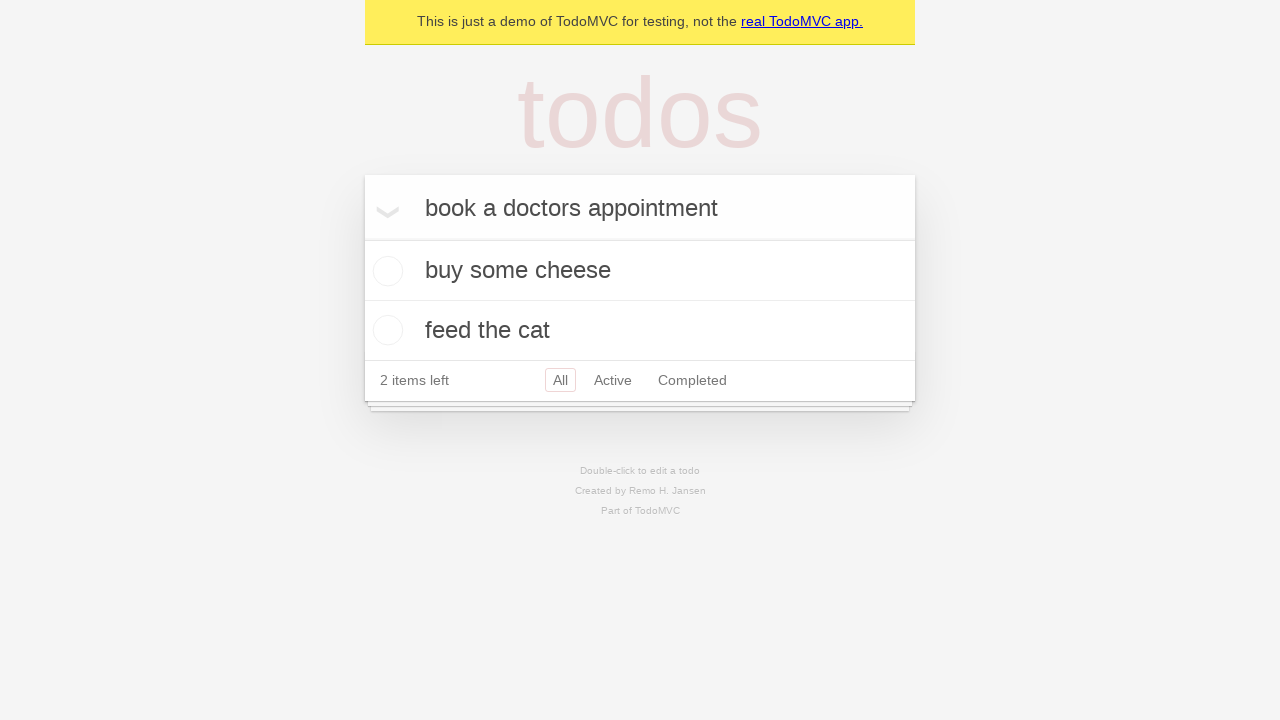

Pressed Enter to add todo 'book a doctors appointment' on internal:attr=[placeholder="What needs to be done?"i]
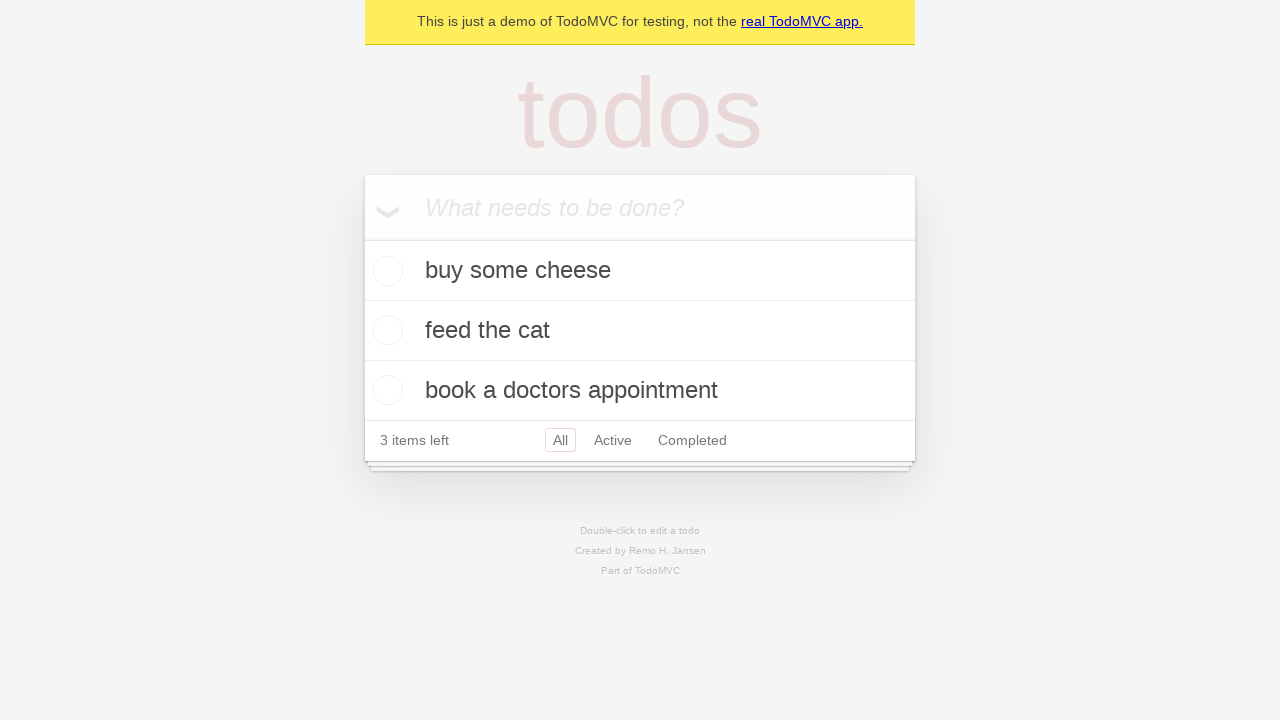

Checked the toggle all button to mark all items as complete at (362, 238) on internal:label="Mark all as complete"i
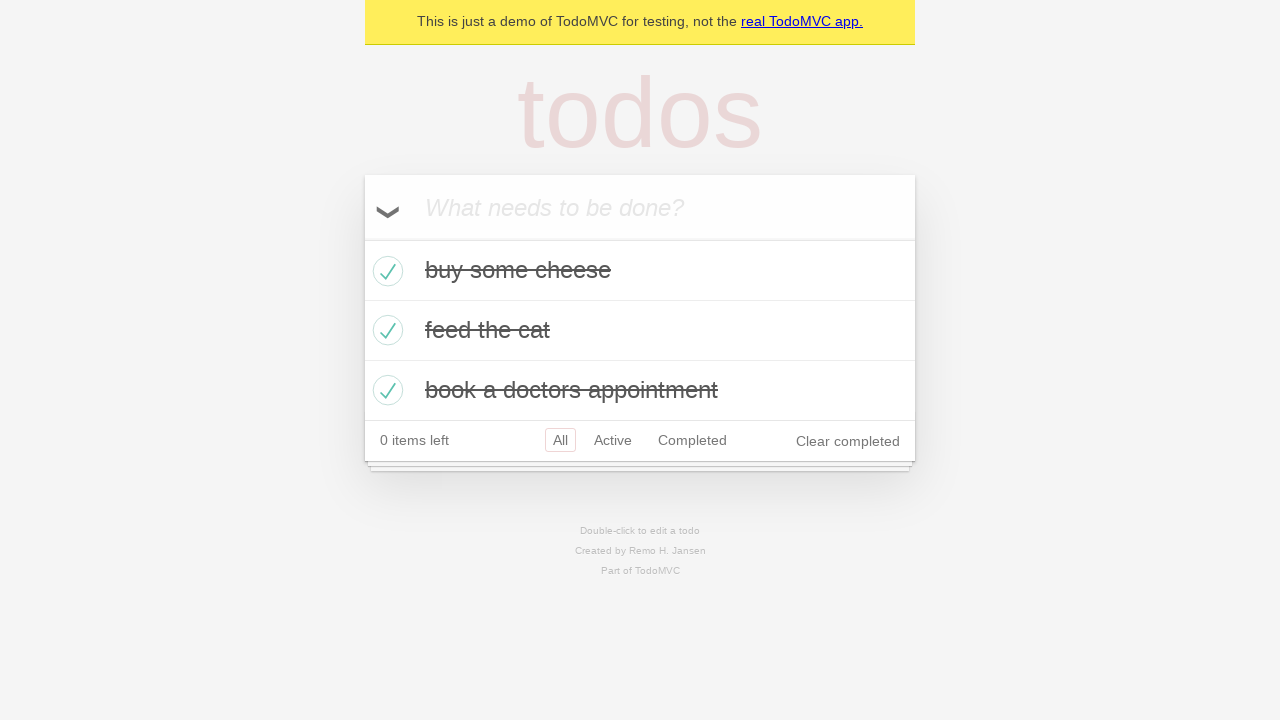

Unchecked the toggle all button to clear complete state of all items at (362, 238) on internal:label="Mark all as complete"i
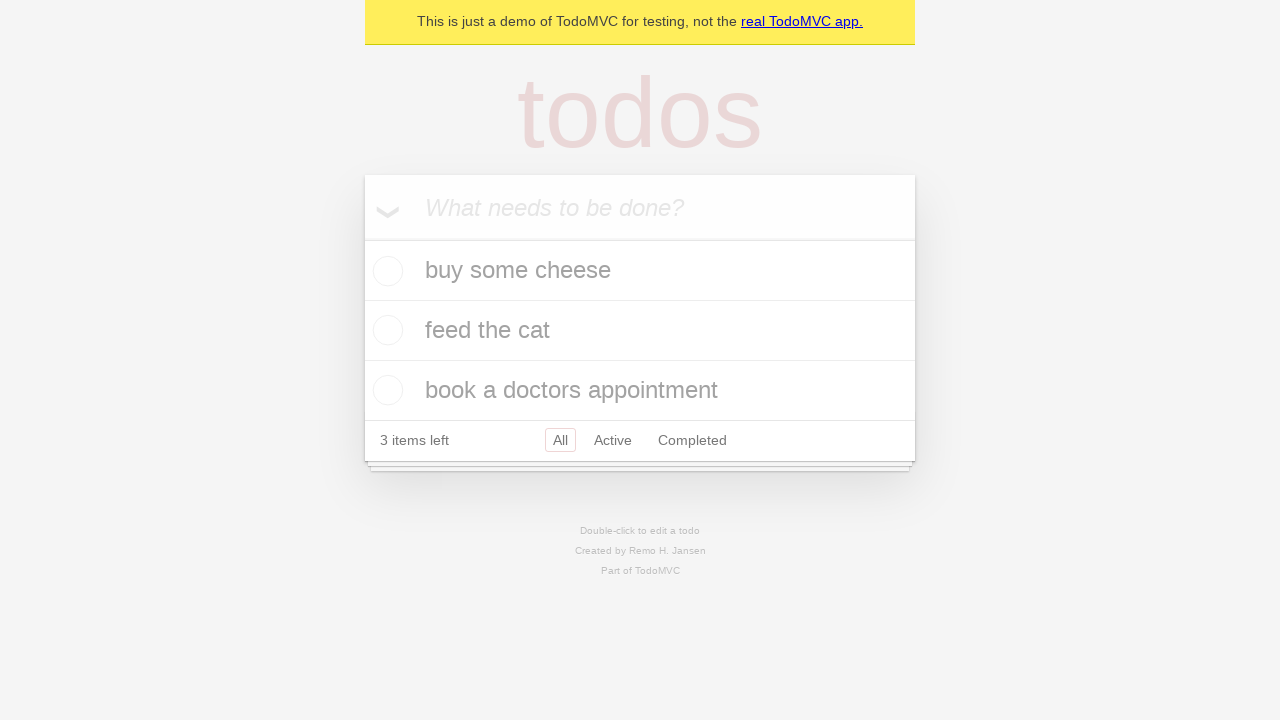

Waited for todo items to be present in the DOM after unchecking toggle all
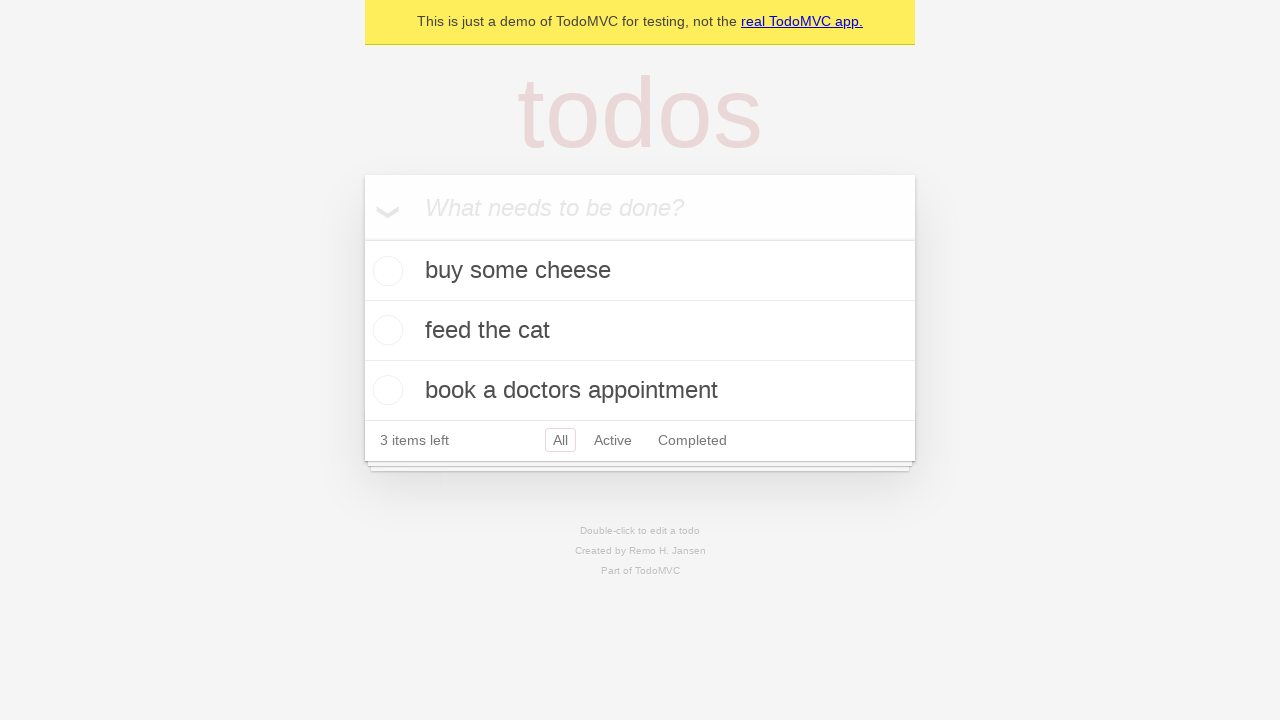

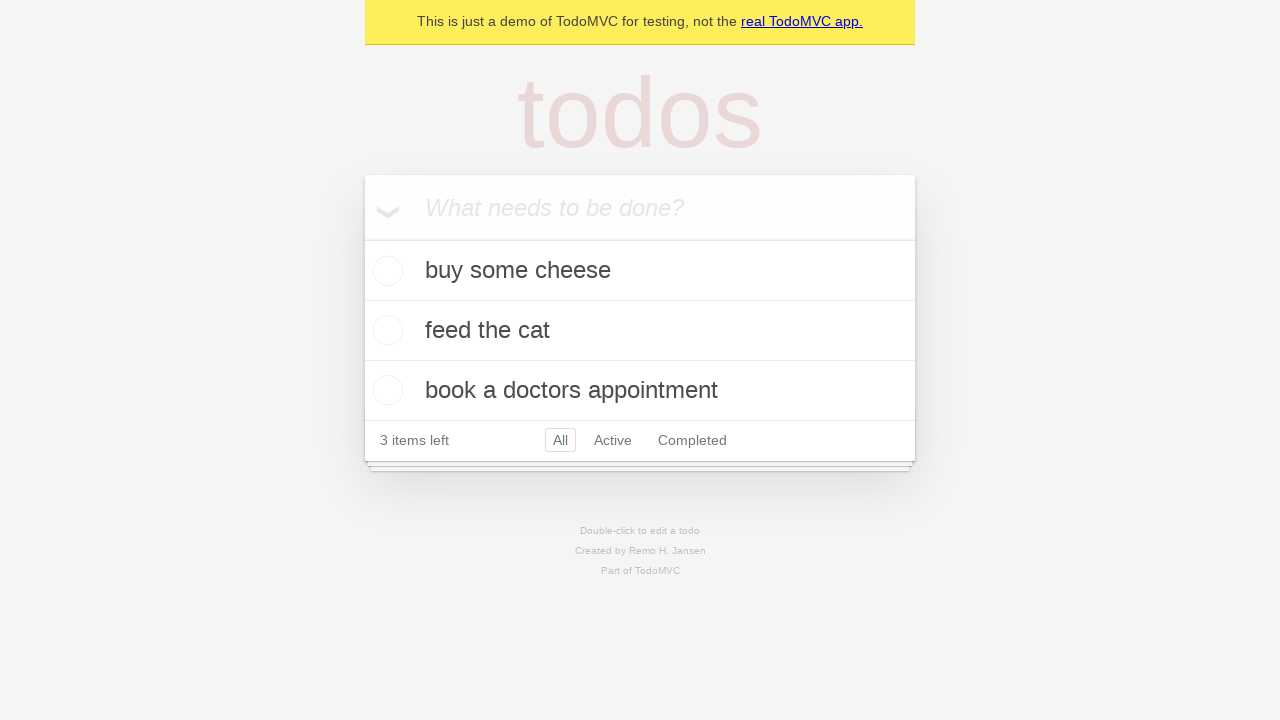